Tests that the login form shows validation error on password field when only username is provided

Starting URL: https://demoqa.com/login

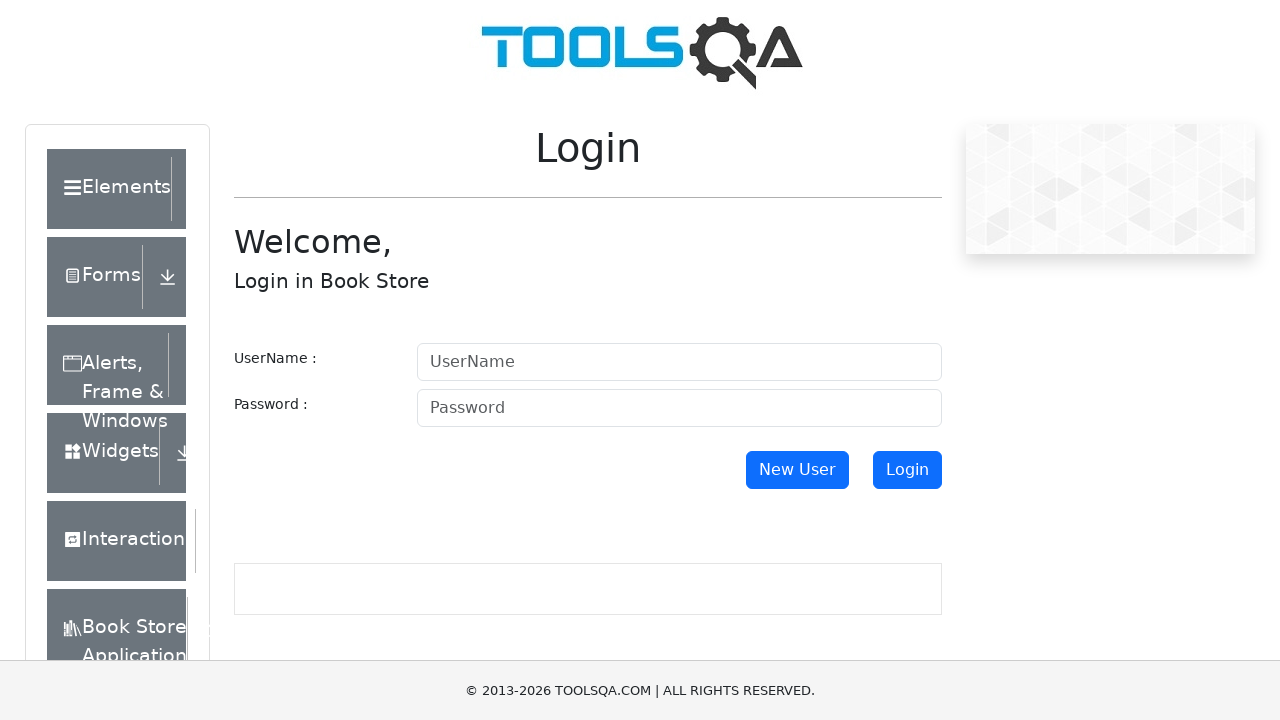

Login button is clickable
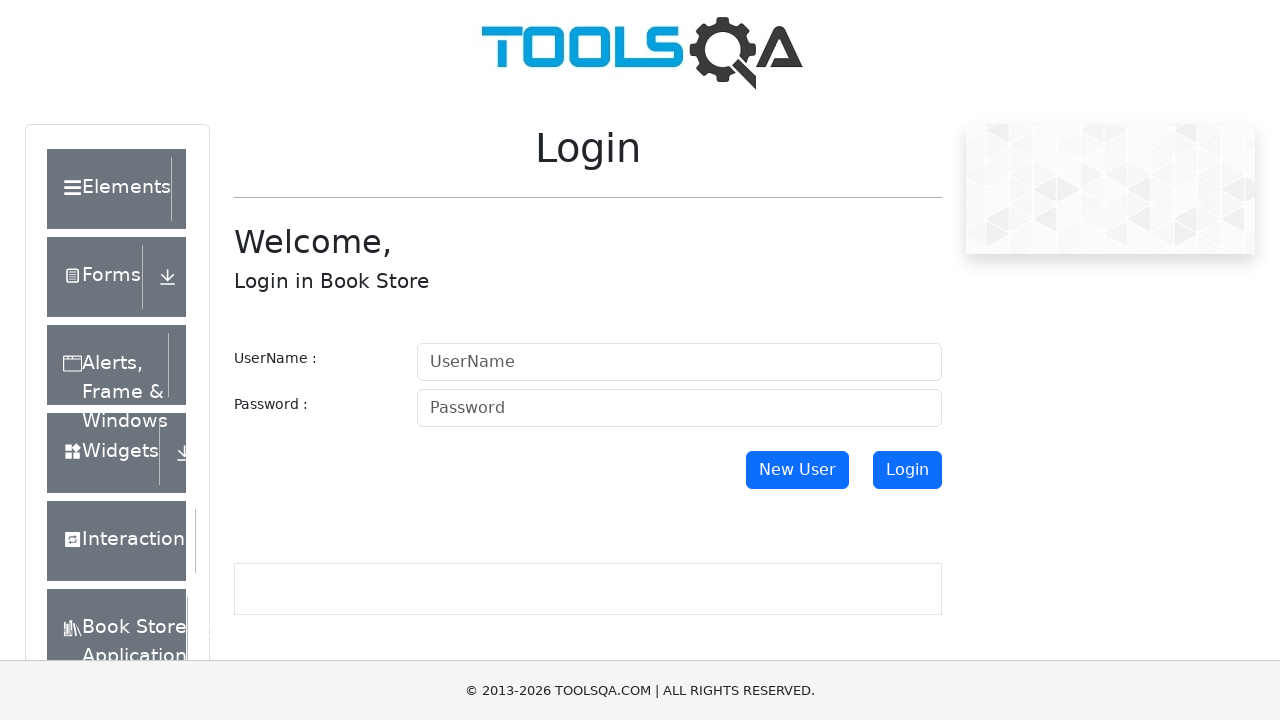

Entered username 'Vukasnovicka' in username field on #userName
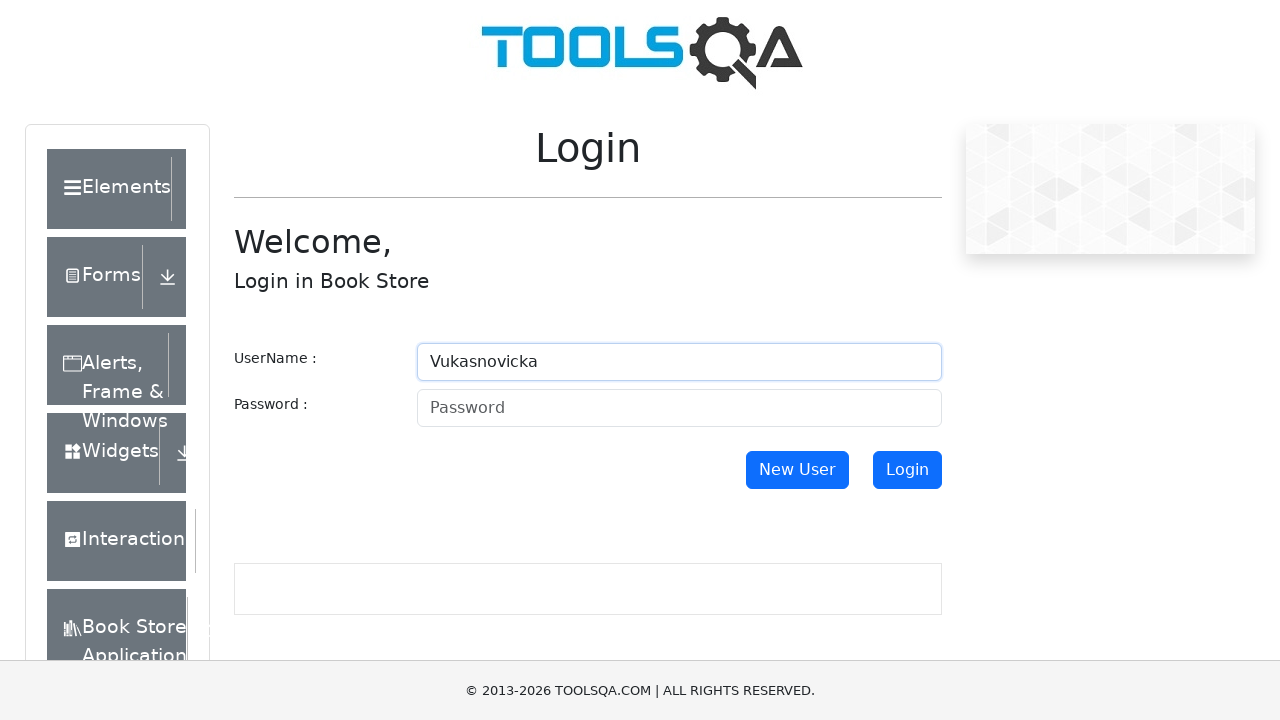

Clicked login button without entering password at (907, 470) on #login
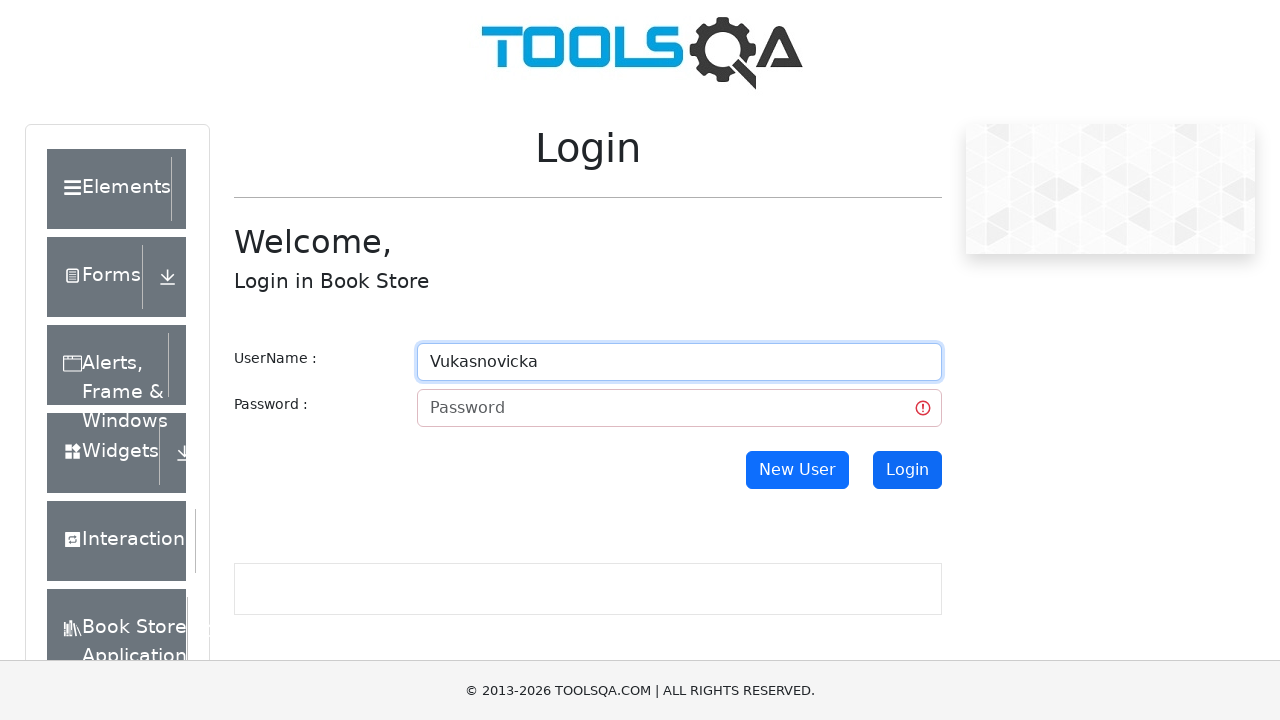

Password field validation error appeared
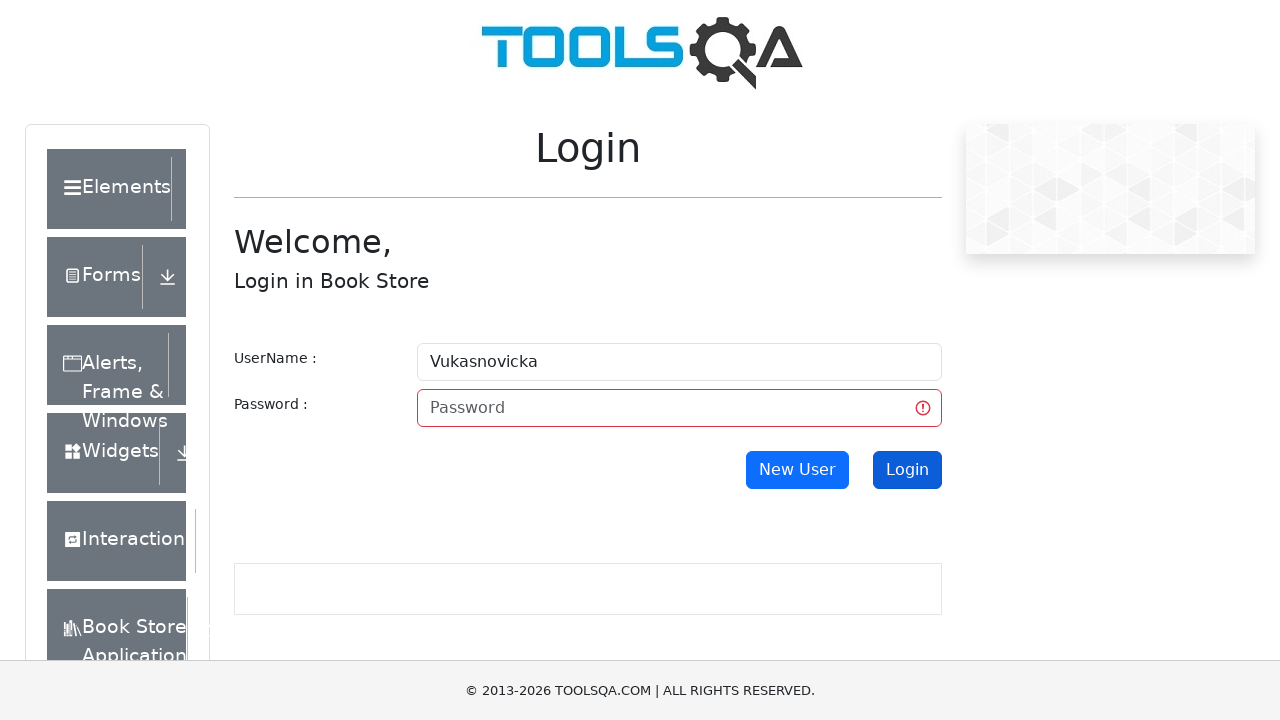

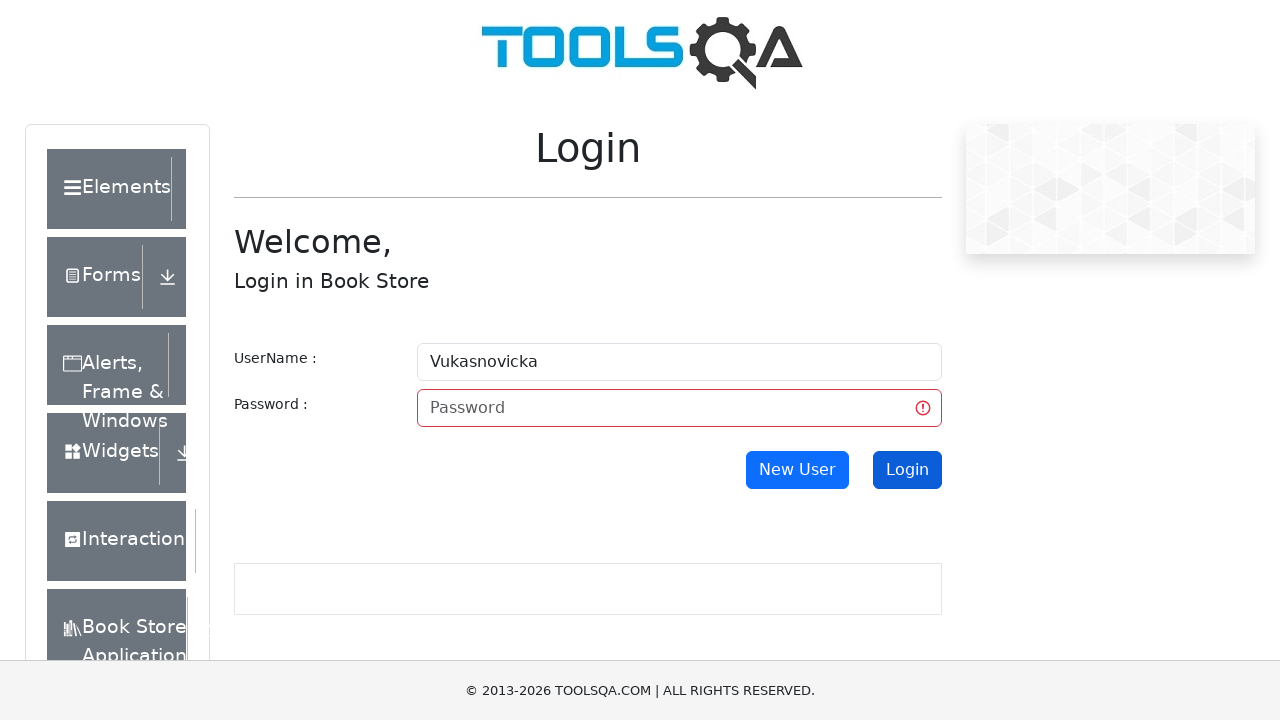